Tests the Python.org search functionality by entering "pycon" as a search query and submitting the form, then verifying results are found.

Starting URL: http://www.python.org

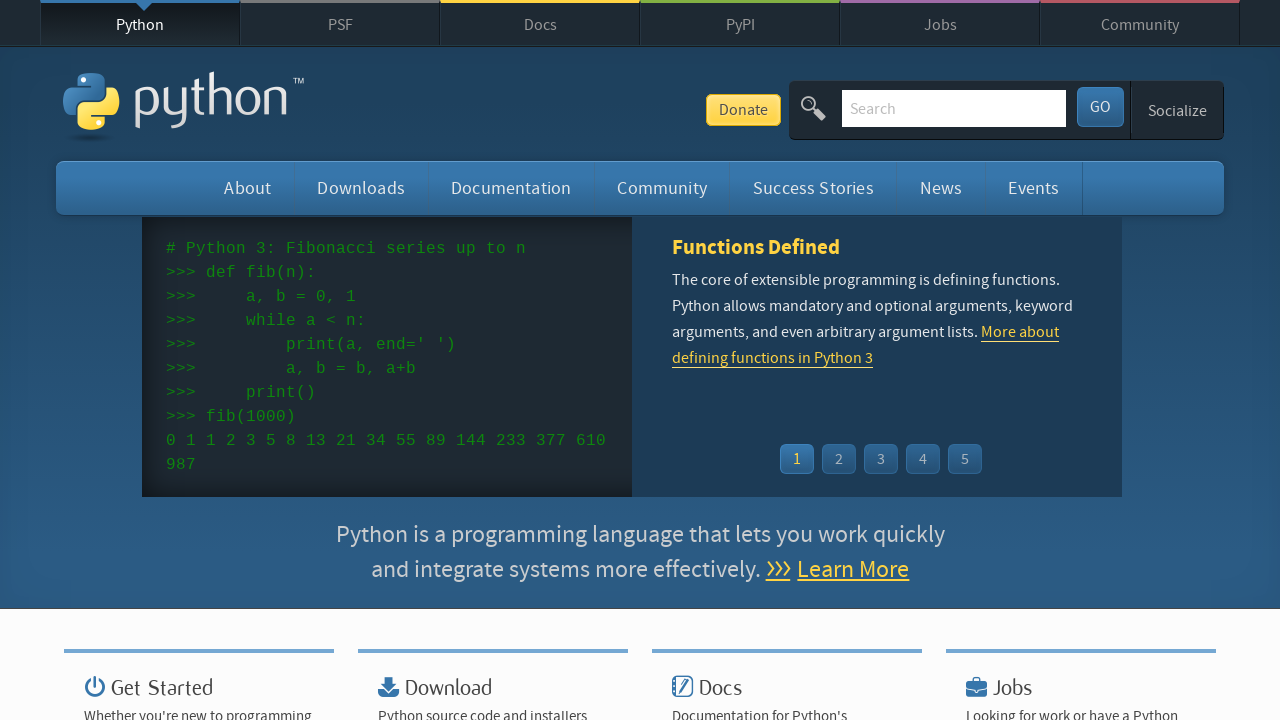

Filled search box with 'pycon' query on input[name='q']
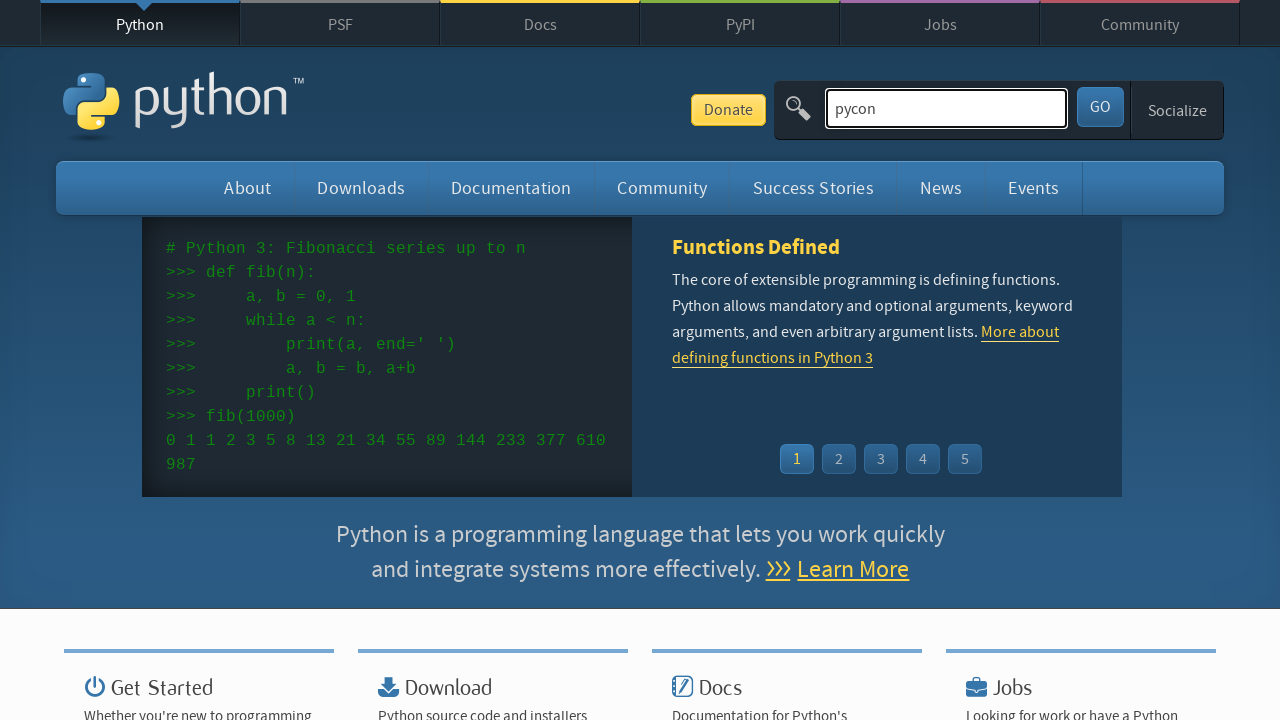

Pressed Enter to submit the search form on input[name='q']
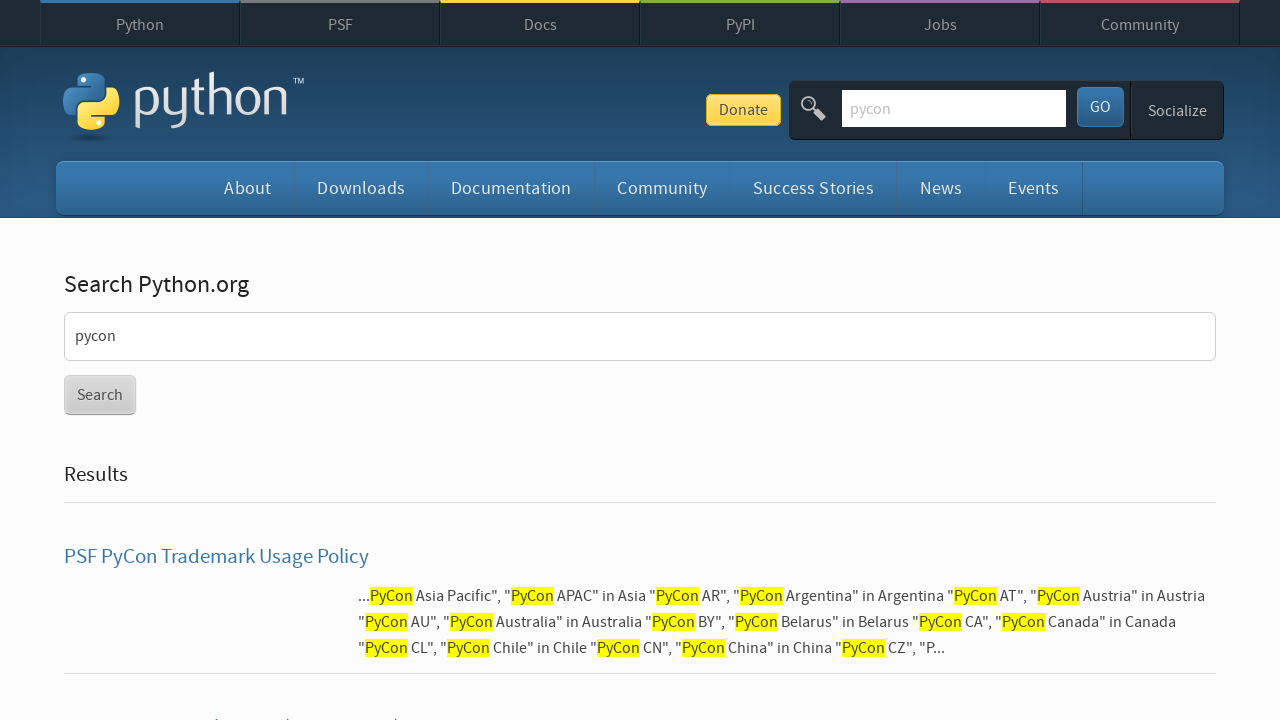

Search results loaded (networkidle state reached)
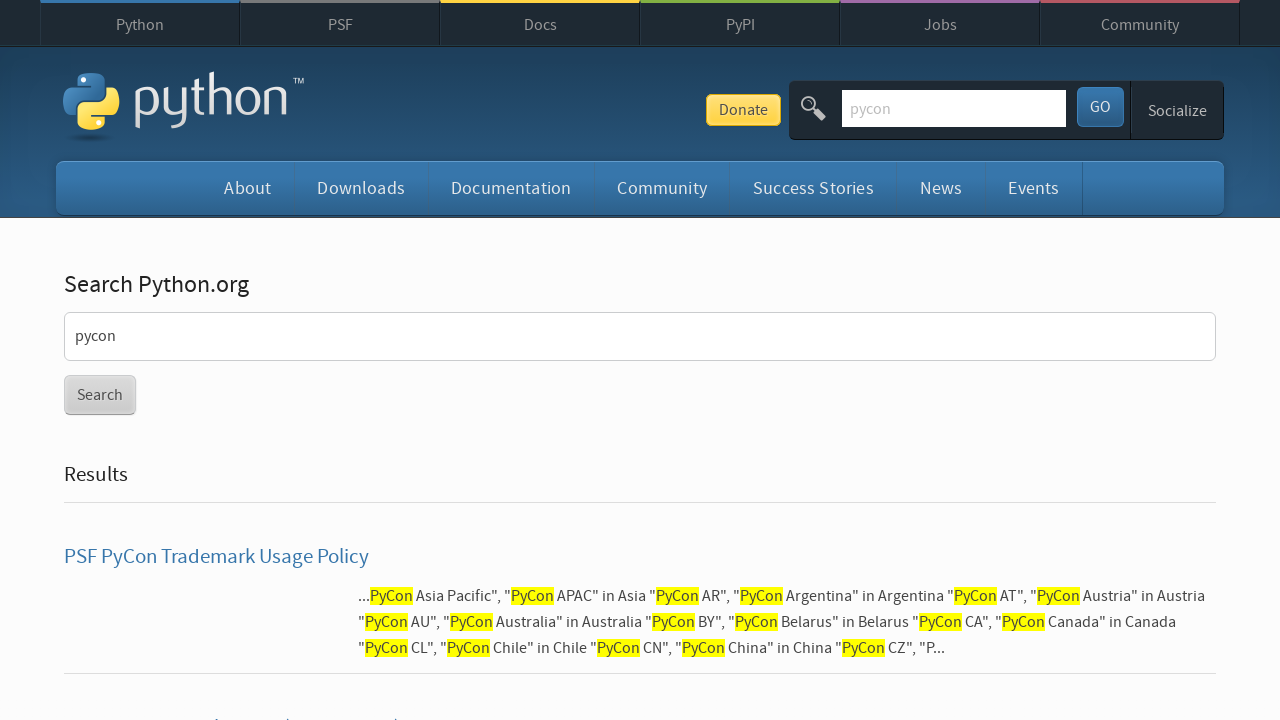

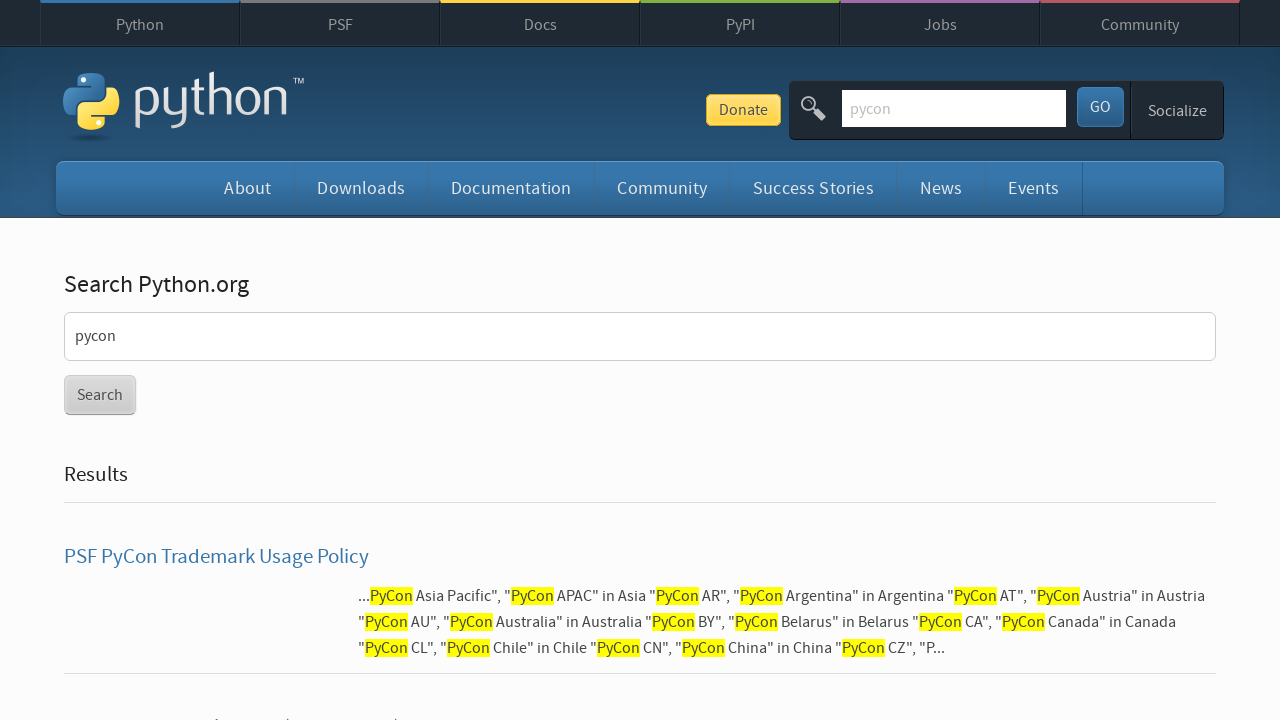